Smoke test that verifies clicking on the Mobile link navigates to the Mobile section by checking the element text

Starting URL: https://www.telerik.com/support/demos

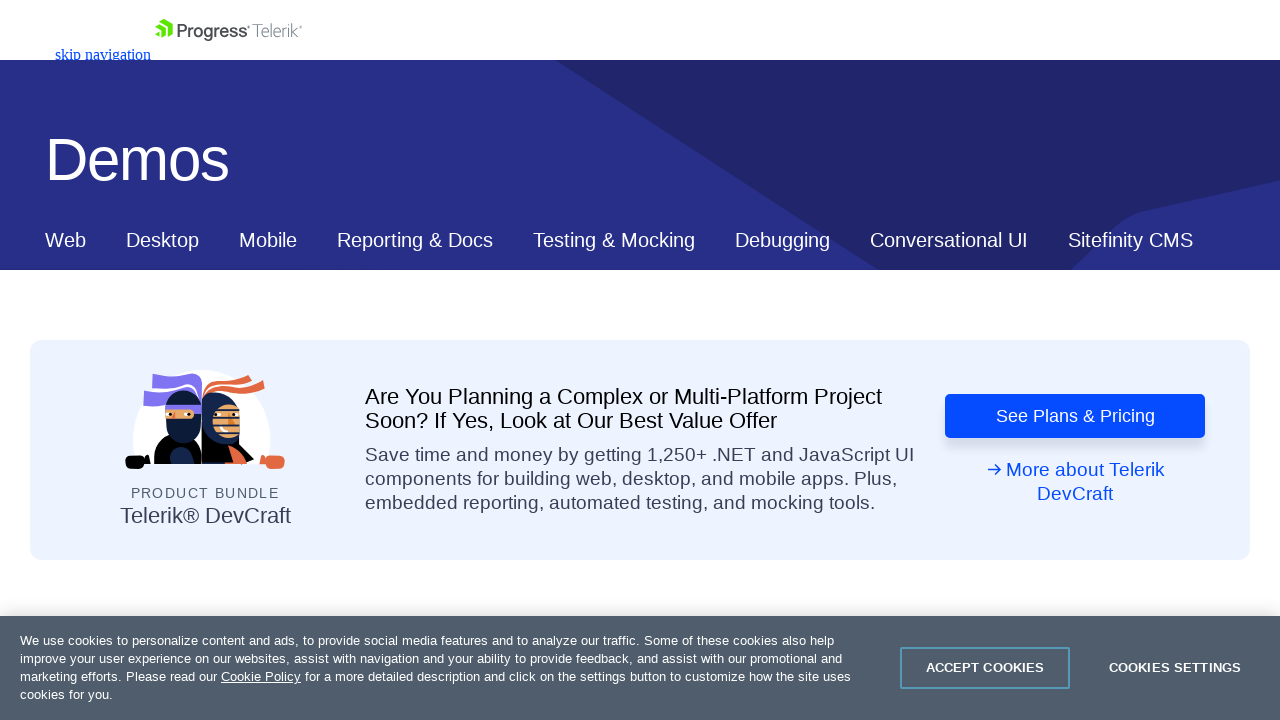

Located Mobile navigation link element
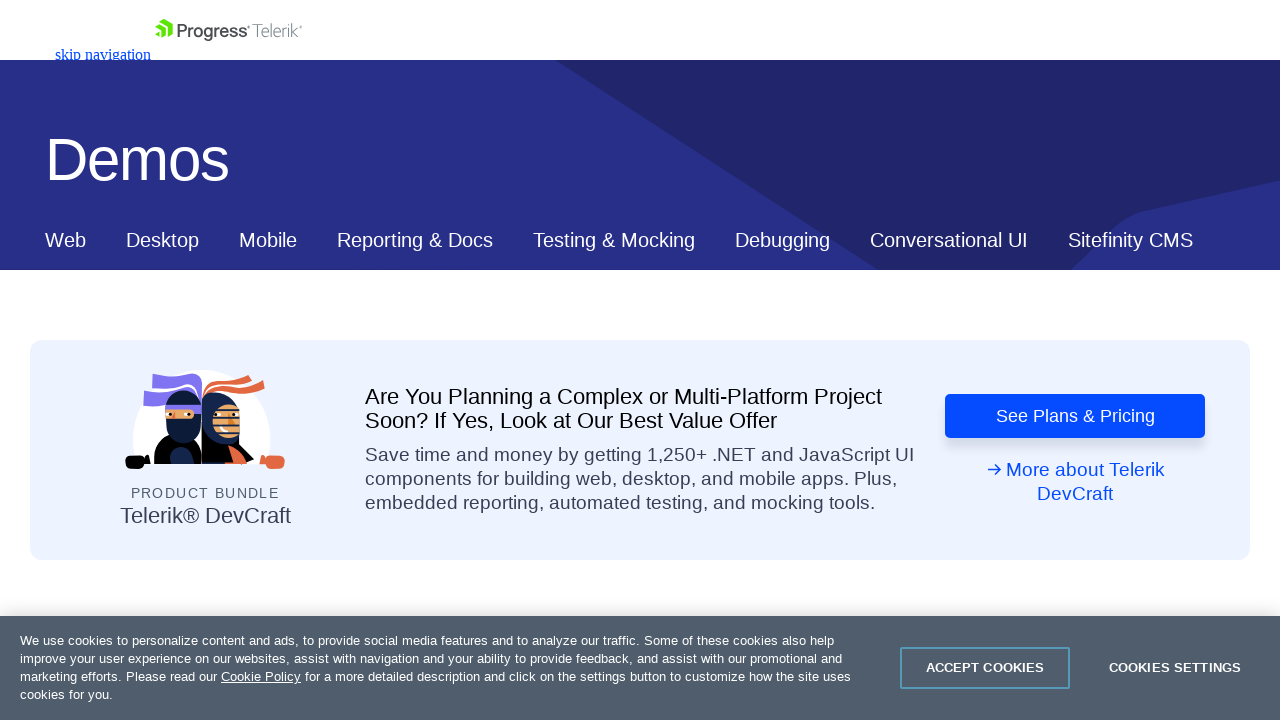

Mobile navigation link became visible
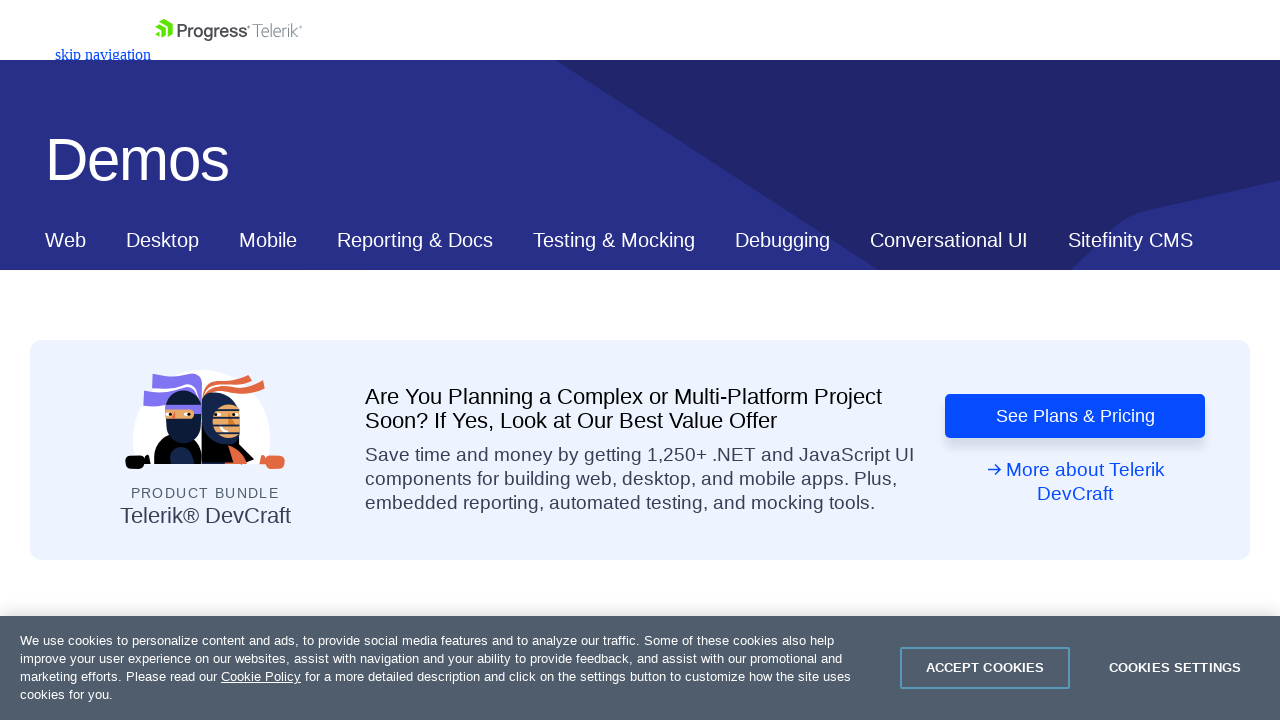

Verified Mobile link text content is 'Mobile'
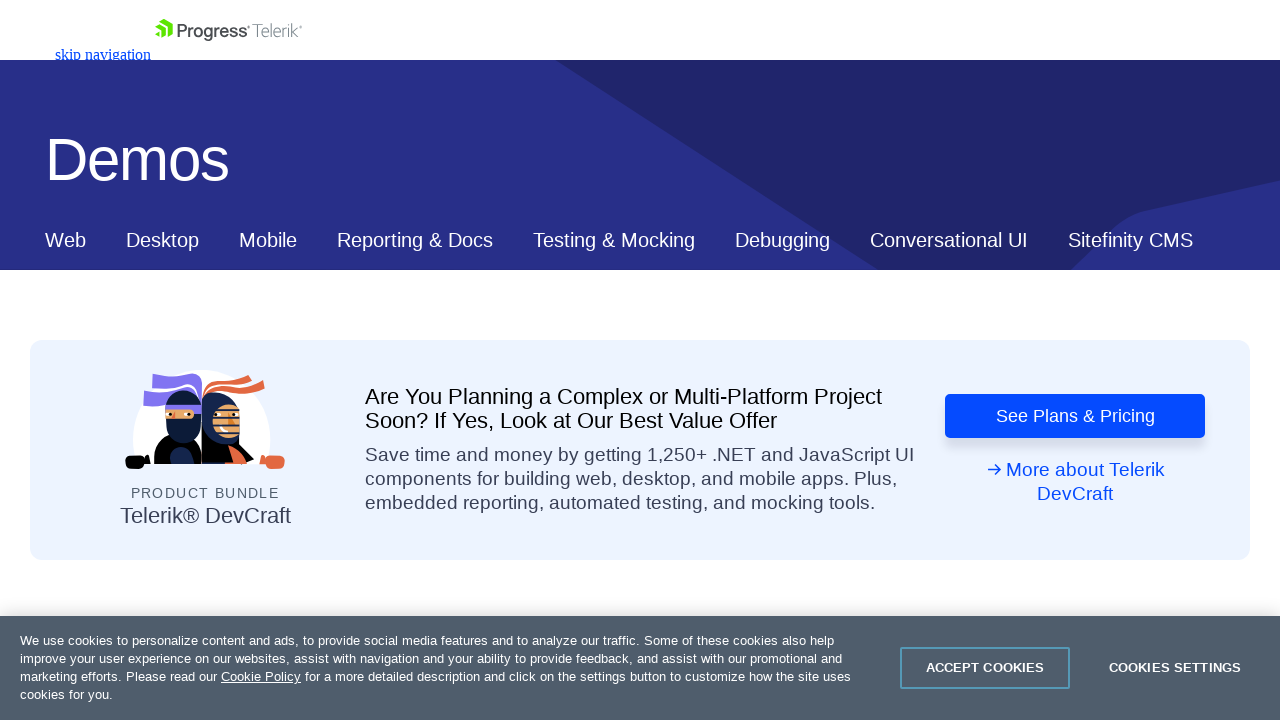

Clicked on Mobile navigation link at (268, 240) on xpath=//*[@id='ContentPlaceholder1_T53129E6C012_Col00']/nav/div/div[2]/a[3]
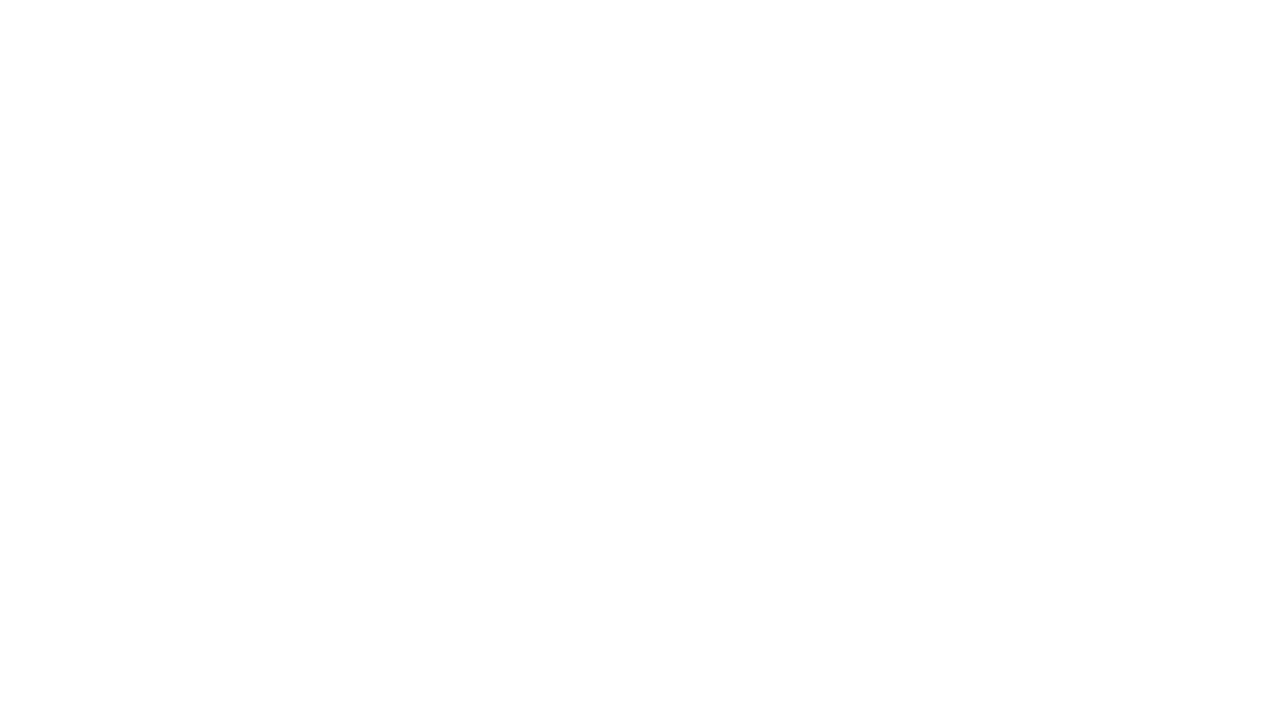

Navigation to Mobile section completed, network idle state reached
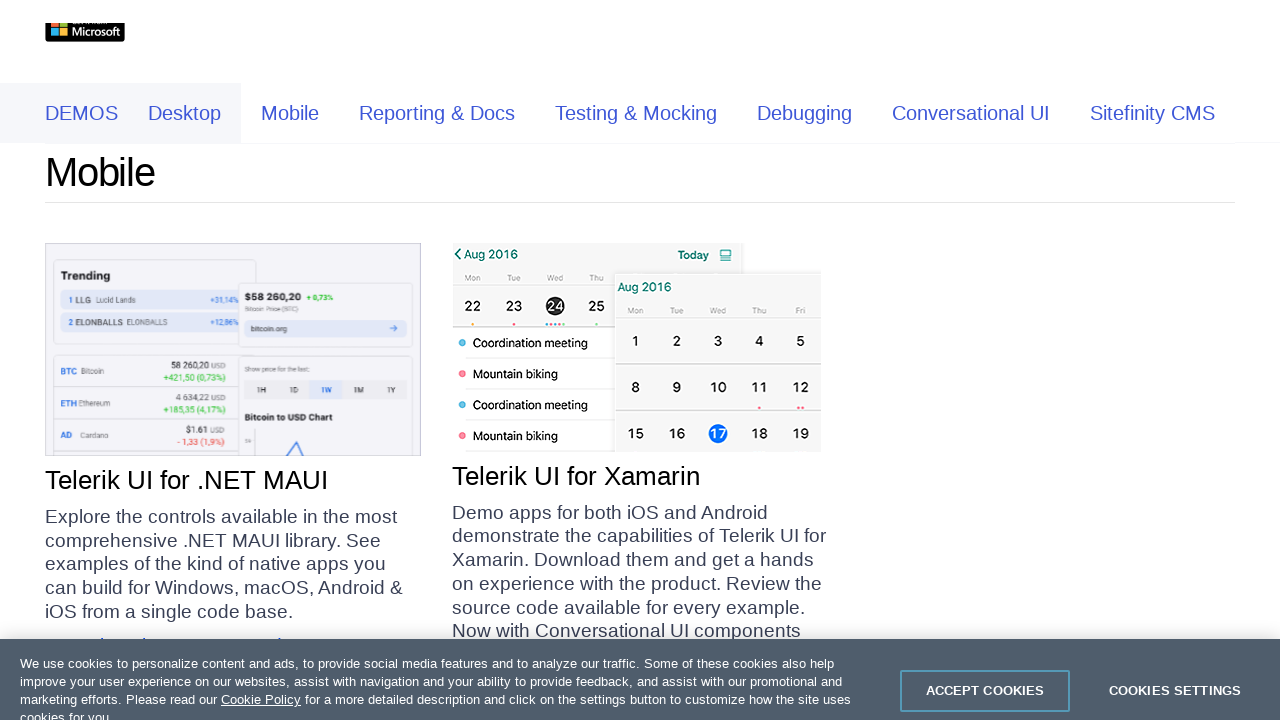

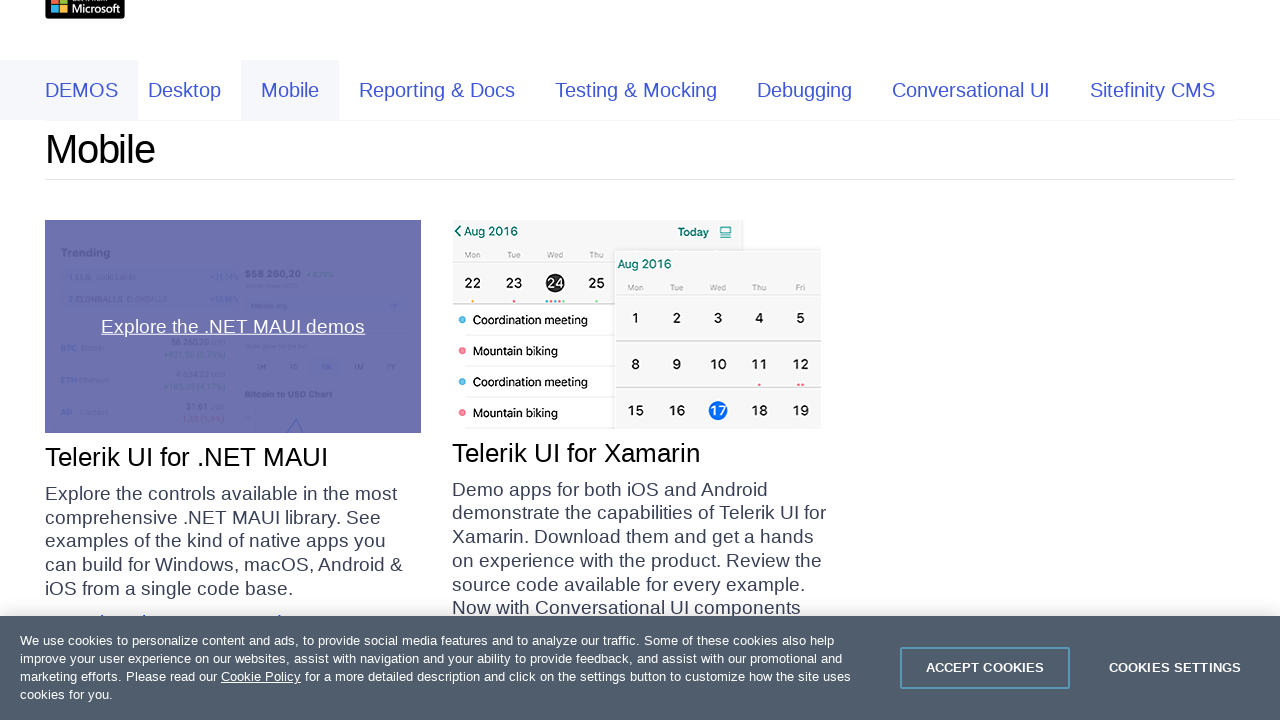